Tests JavaScript confirm dialog by clicking buttons to trigger confirms, accepting and dismissing them, and verifying the result text changes accordingly.

Starting URL: https://the-internet.herokuapp.com/javascript_alerts

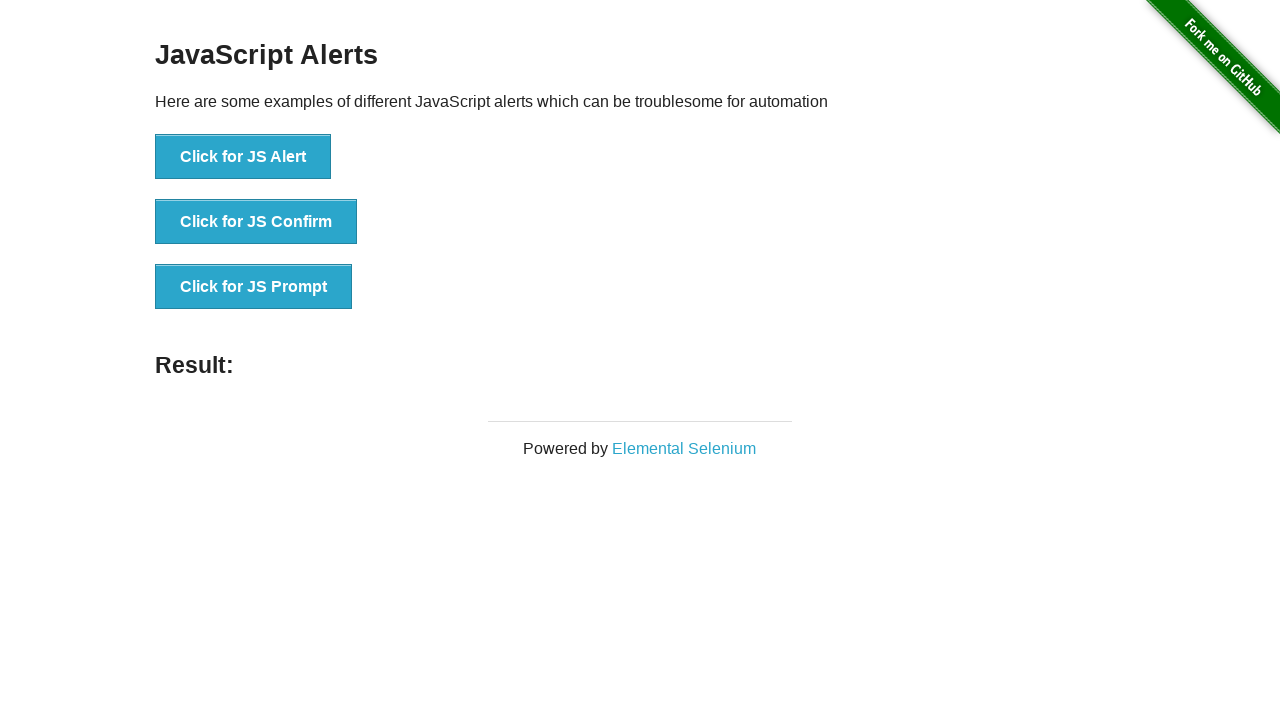

Set up dialog handler to accept confirm dialogs
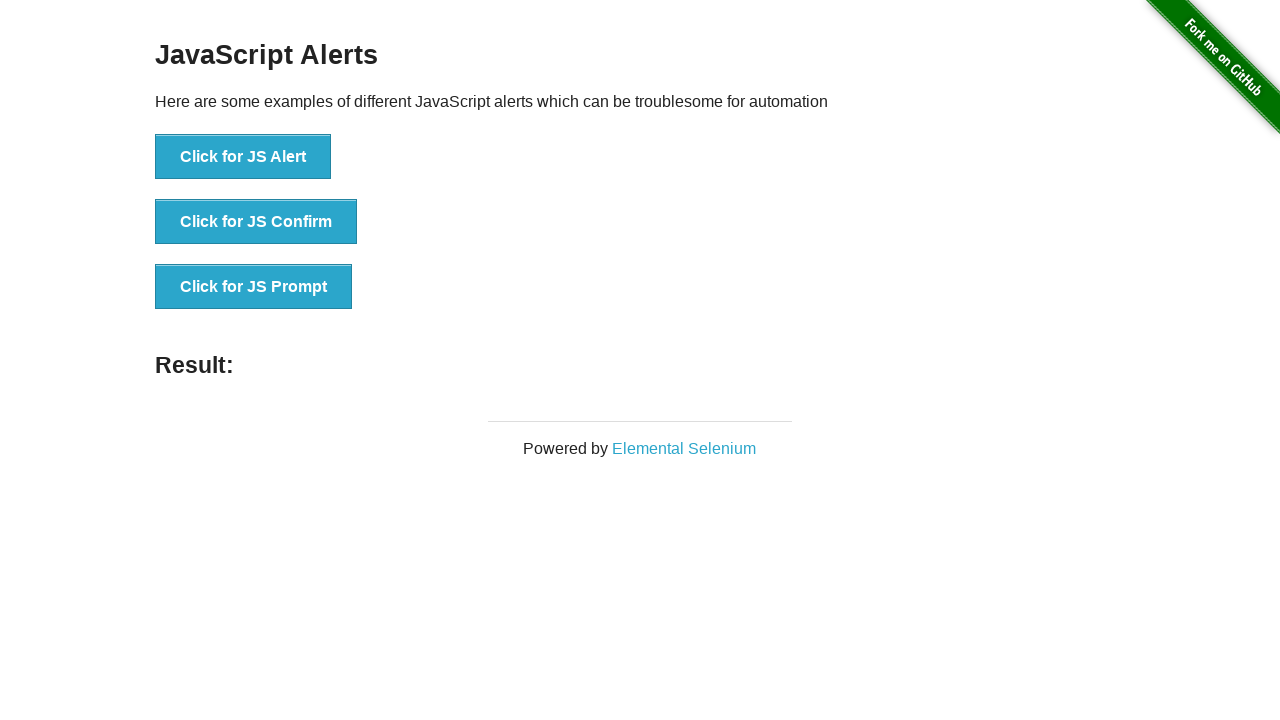

Clicked JS Confirm button and accepted the dialog at (256, 222) on button[onclick='jsConfirm()']
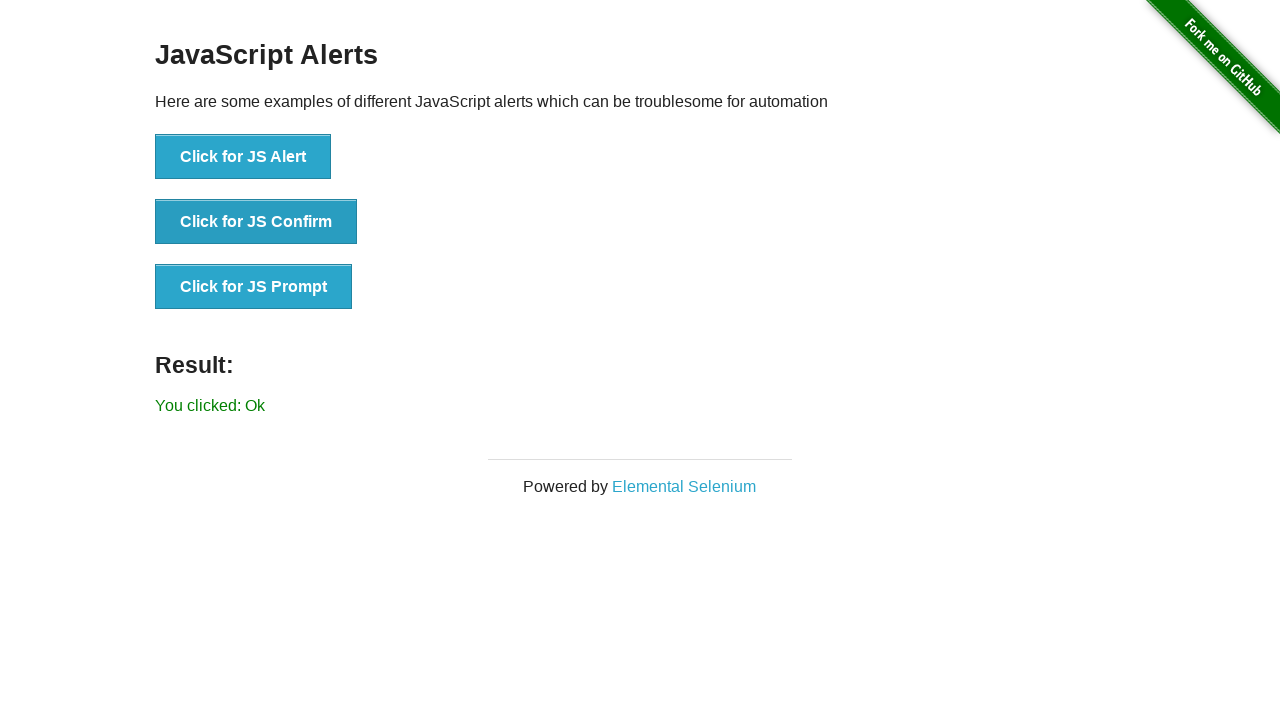

Waited for result element to appear
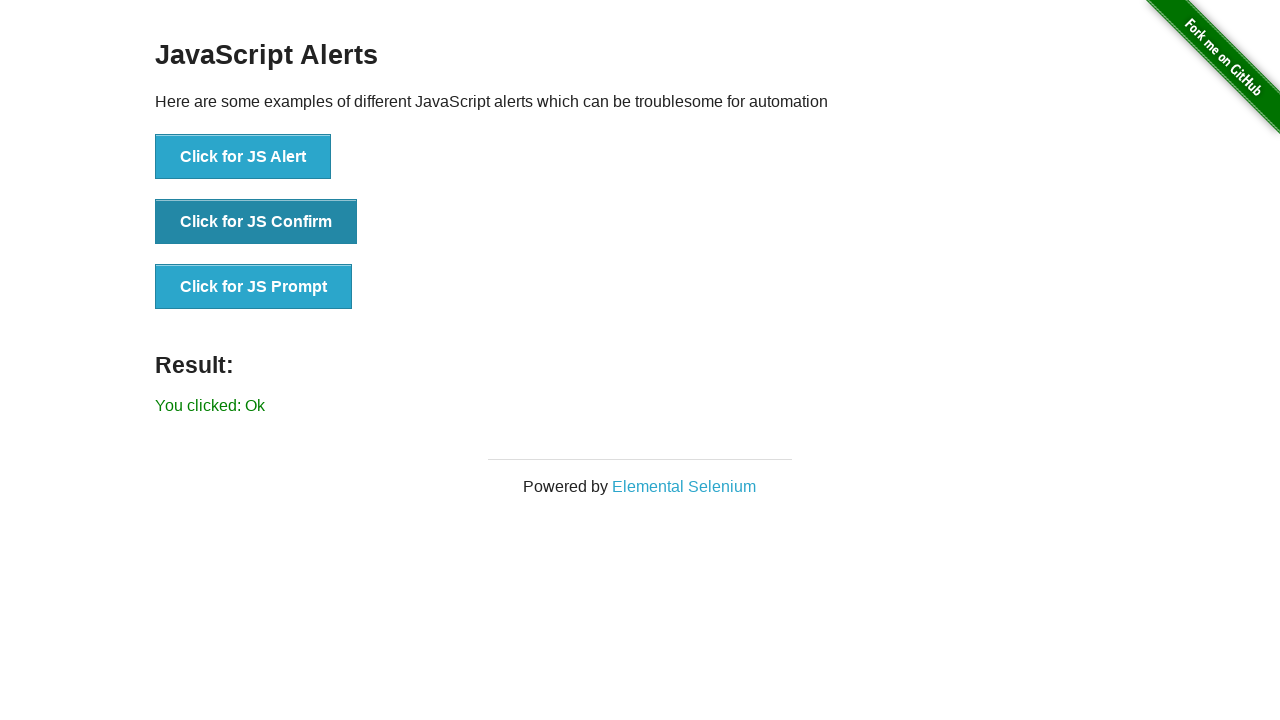

Verified result text shows 'You clicked: Ok'
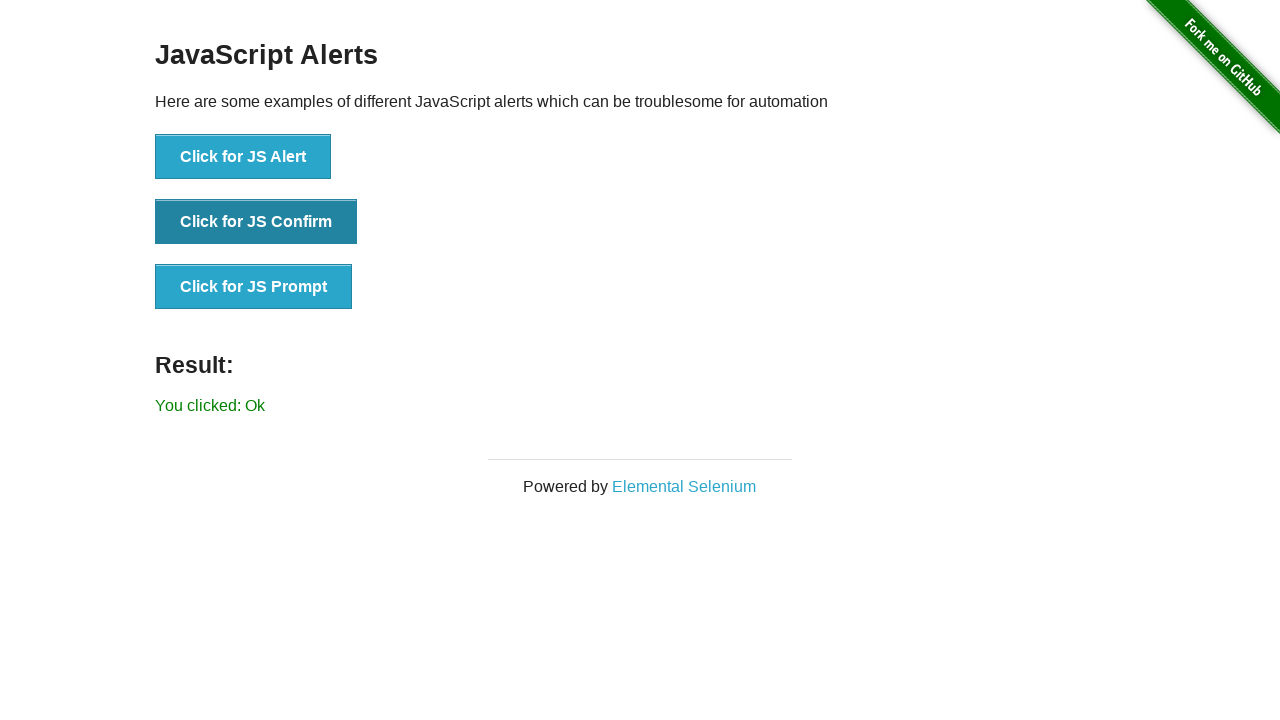

Set up dialog handler to dismiss confirm dialogs
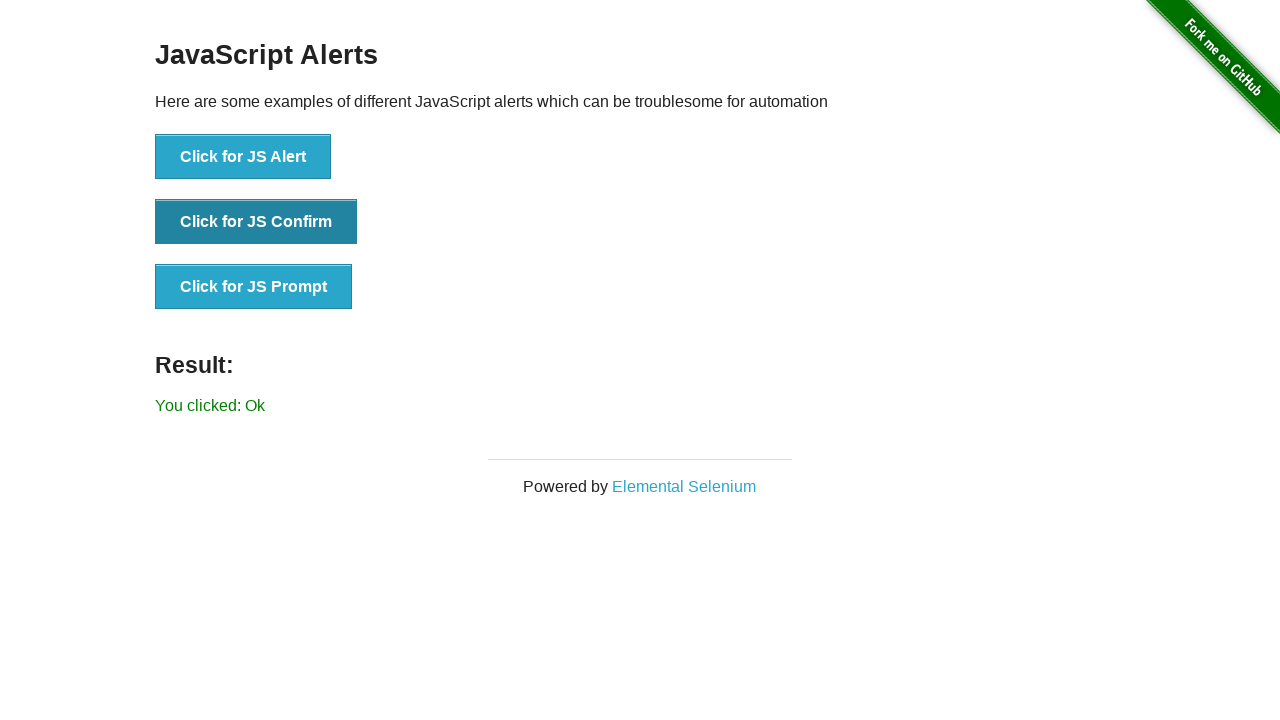

Clicked JS Confirm button and dismissed the dialog at (256, 222) on button[onclick='jsConfirm()']
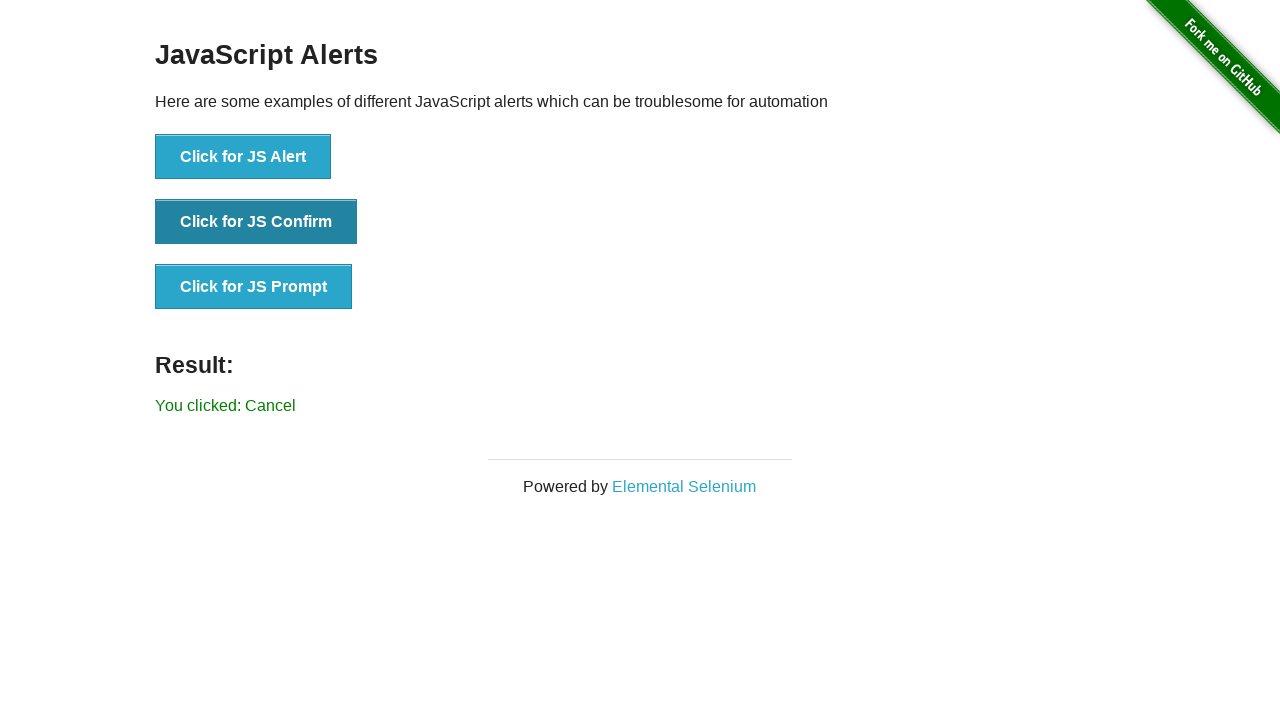

Waited 500ms for result to update
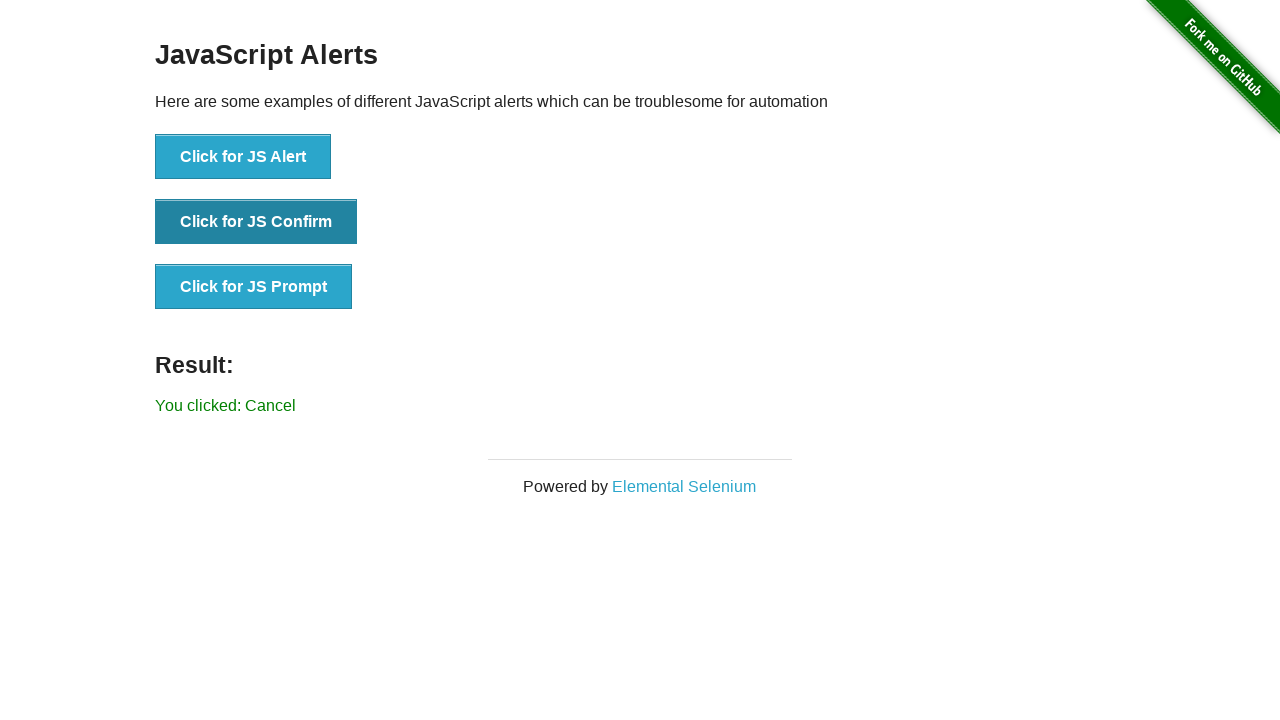

Verified result text shows 'You clicked: Cancel'
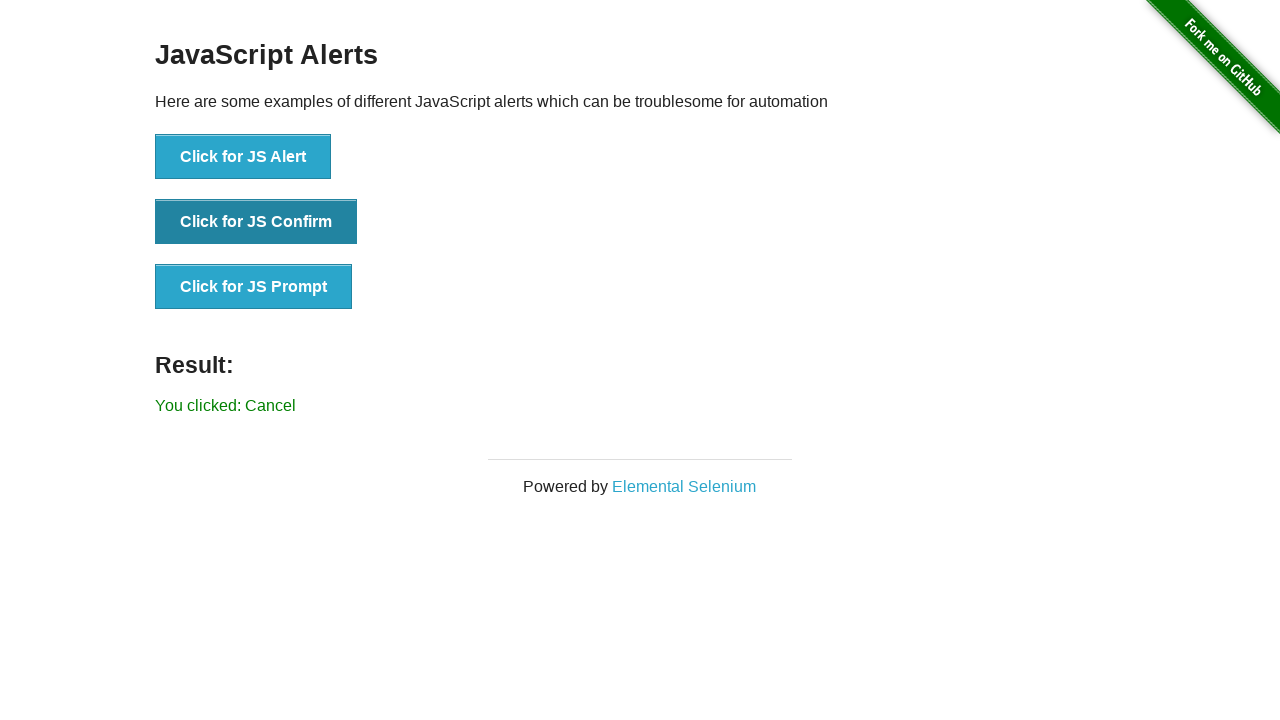

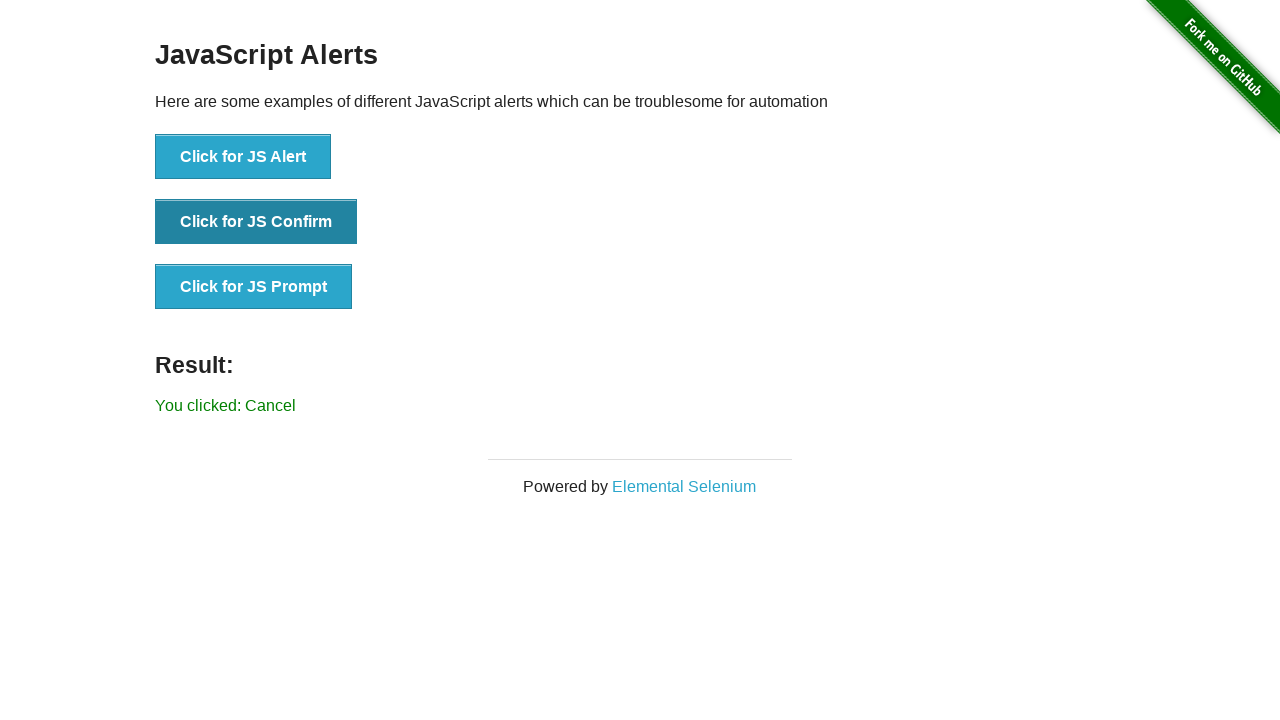